Tests W3Schools JavaScript alert example by navigating to the popup tutorial page, opening the tryit editor in a new tab, switching to an iframe, and clicking the "Try it" button to trigger an alert

Starting URL: https://www.w3schools.com/js/js_popup.asp

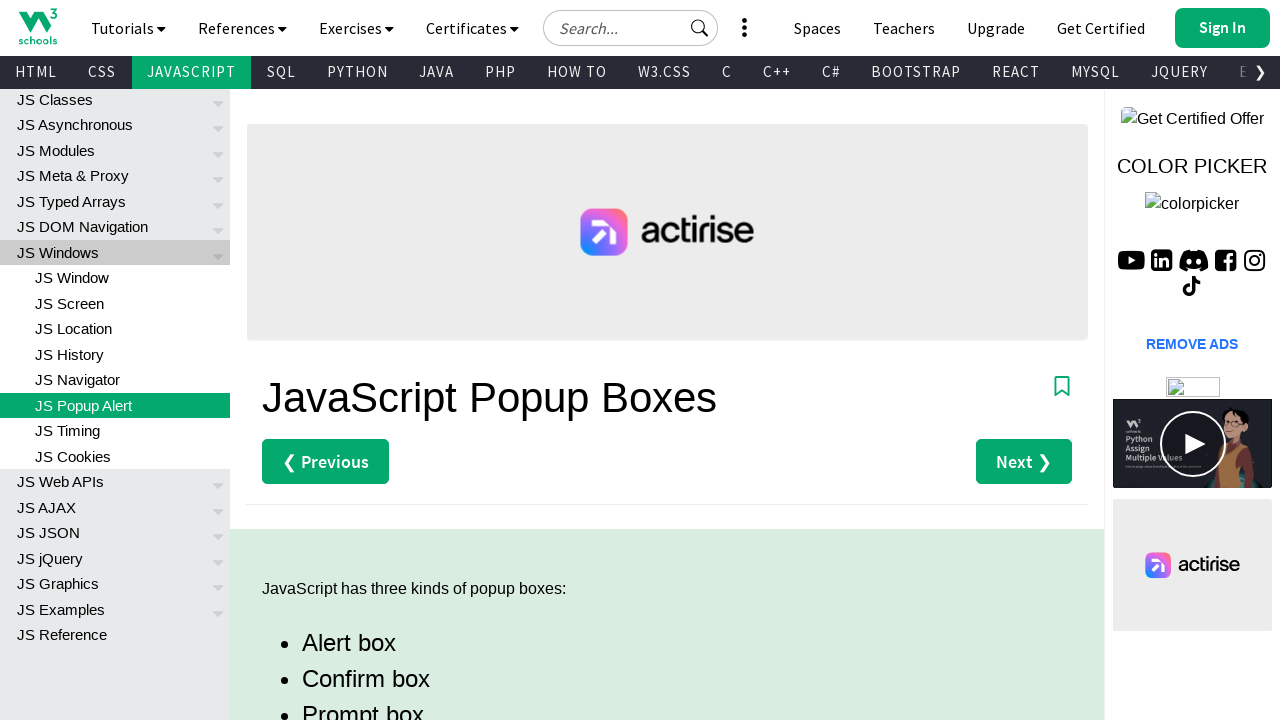

Clicked link to open tryit editor for JavaScript alert example at (334, 360) on a[href='tryit.asp?filename=tryjs_alert']
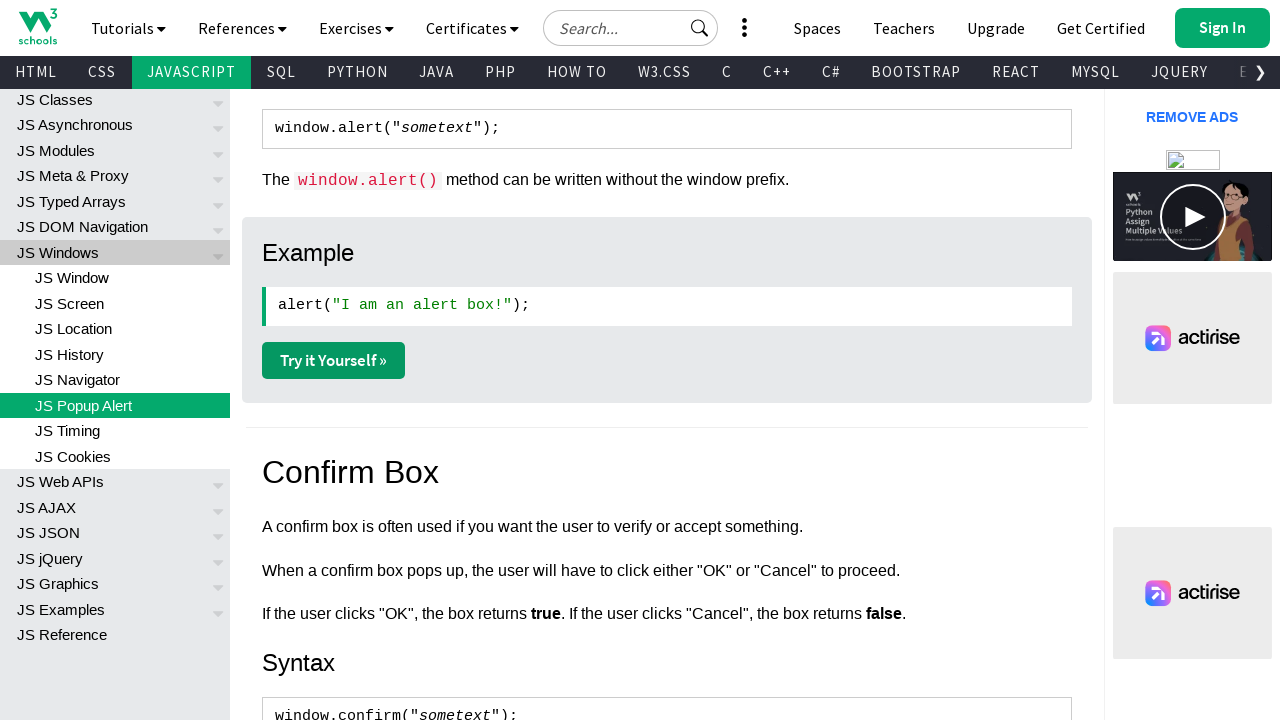

Clicked link again to trigger new tab opening at (334, 360) on a[href='tryit.asp?filename=tryjs_alert']
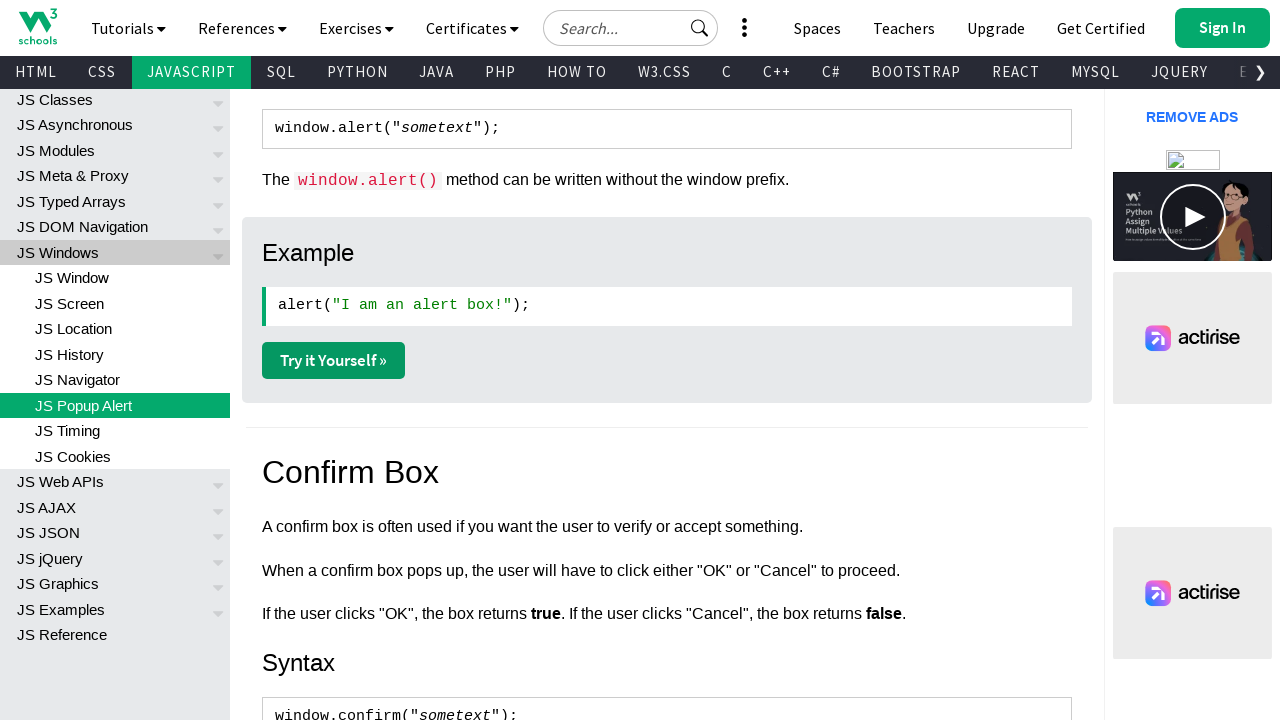

Successfully switched to new tab/window
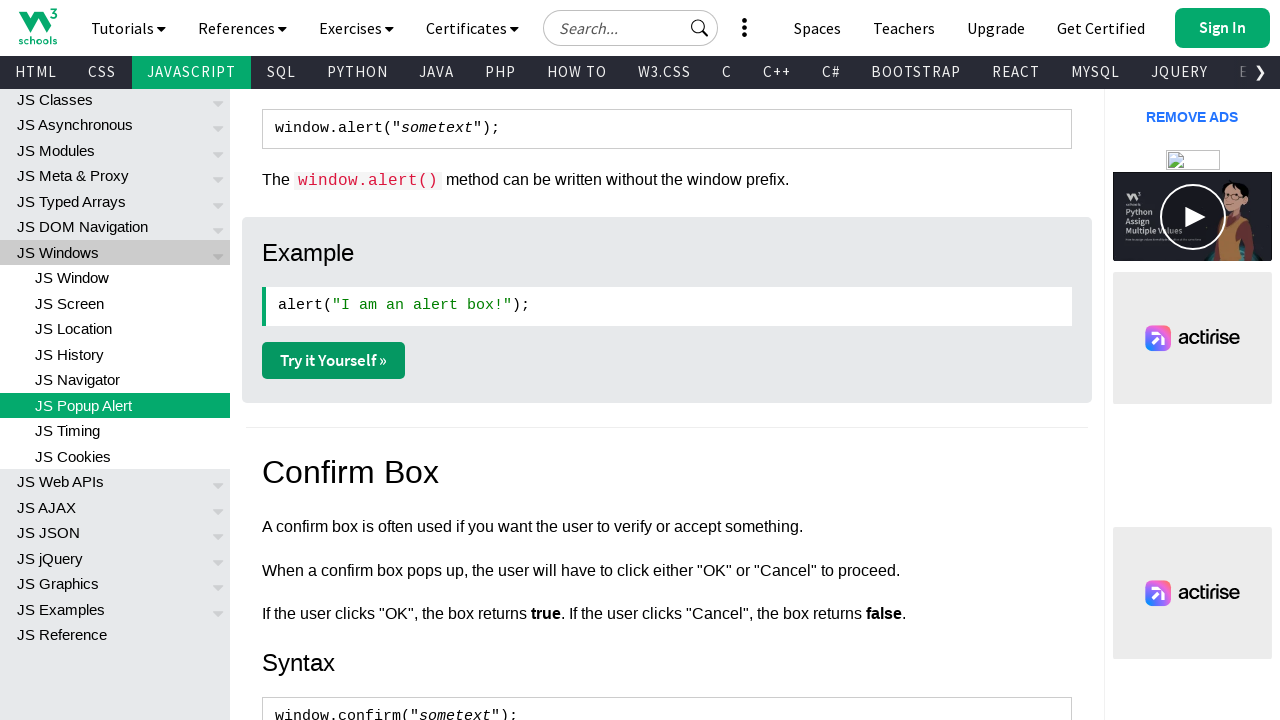

Iframe #iframeResult loaded
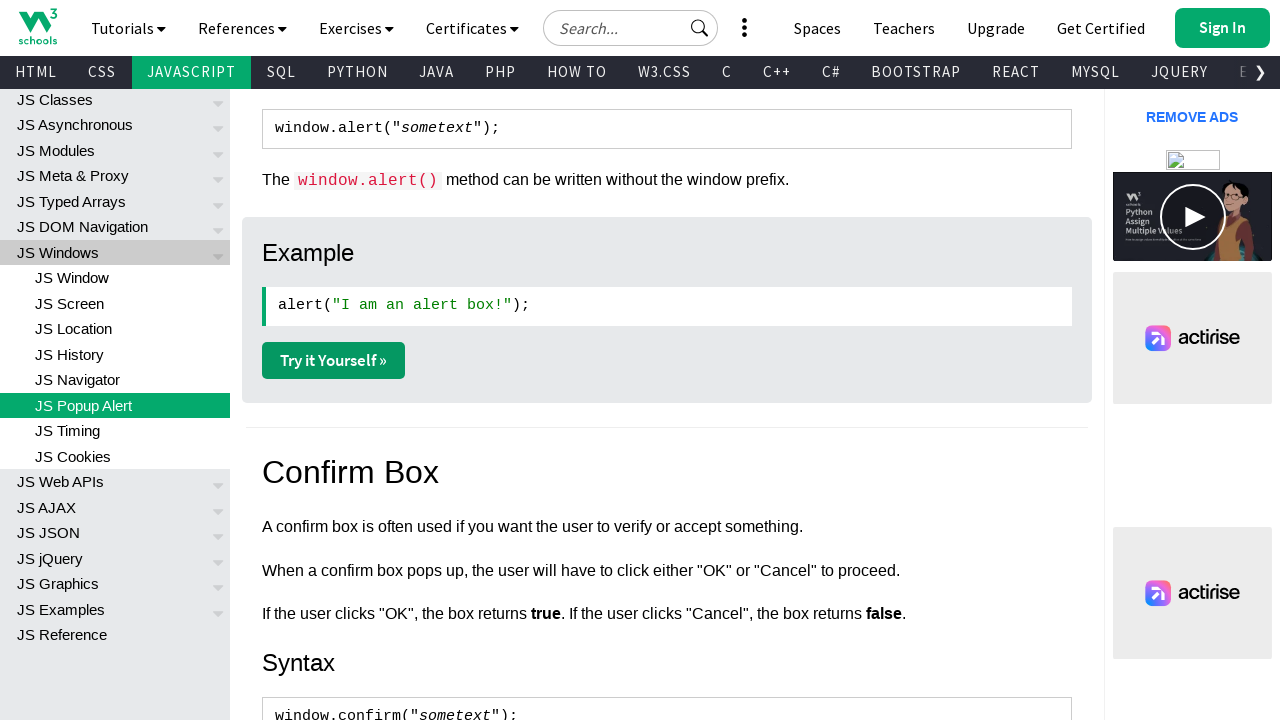

Located iframe #iframeResult
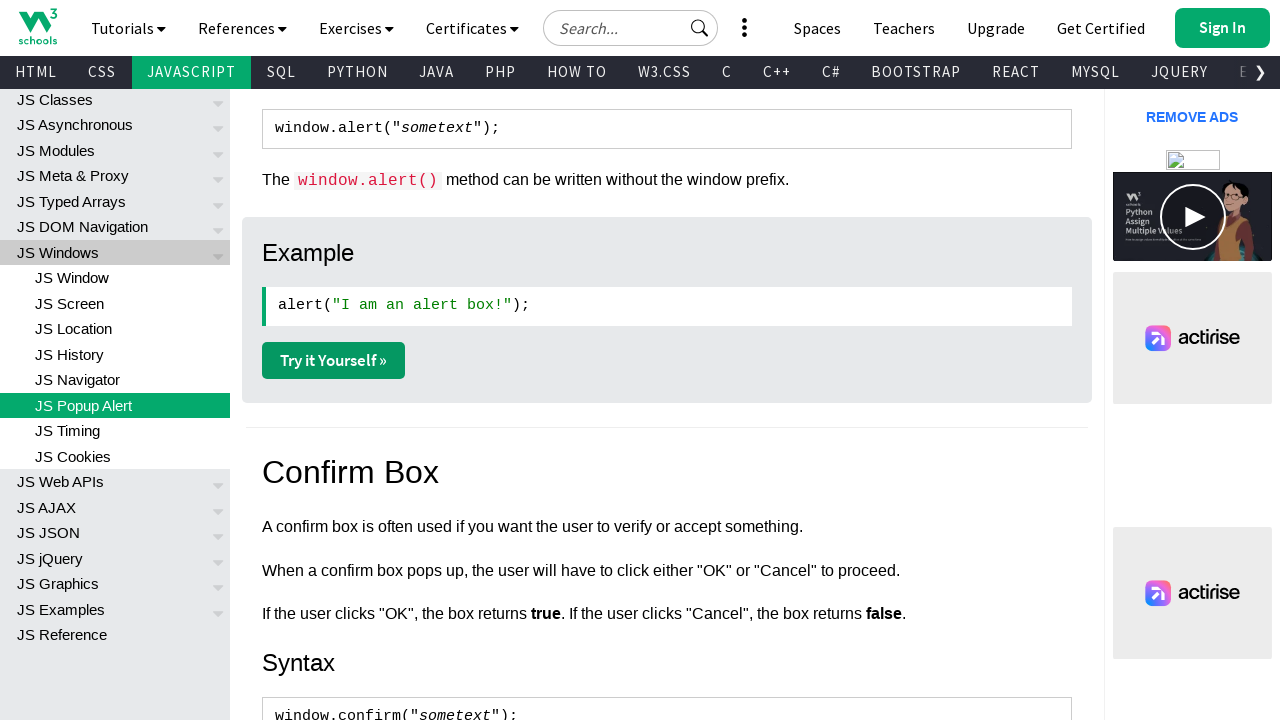

Clicked 'Try it' button in iframe at (551, 122) on iframe#iframeResult >> internal:control=enter-frame >> button:has-text('Try it')
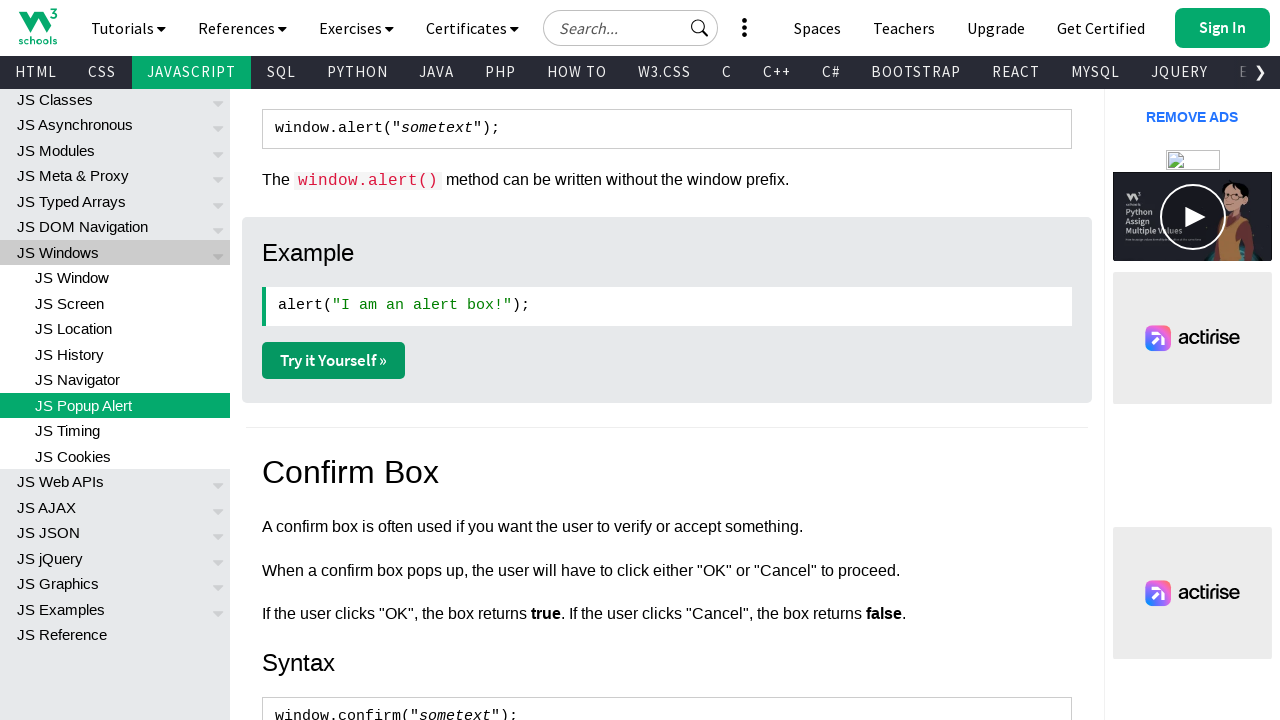

Set up dialog handler to accept alerts
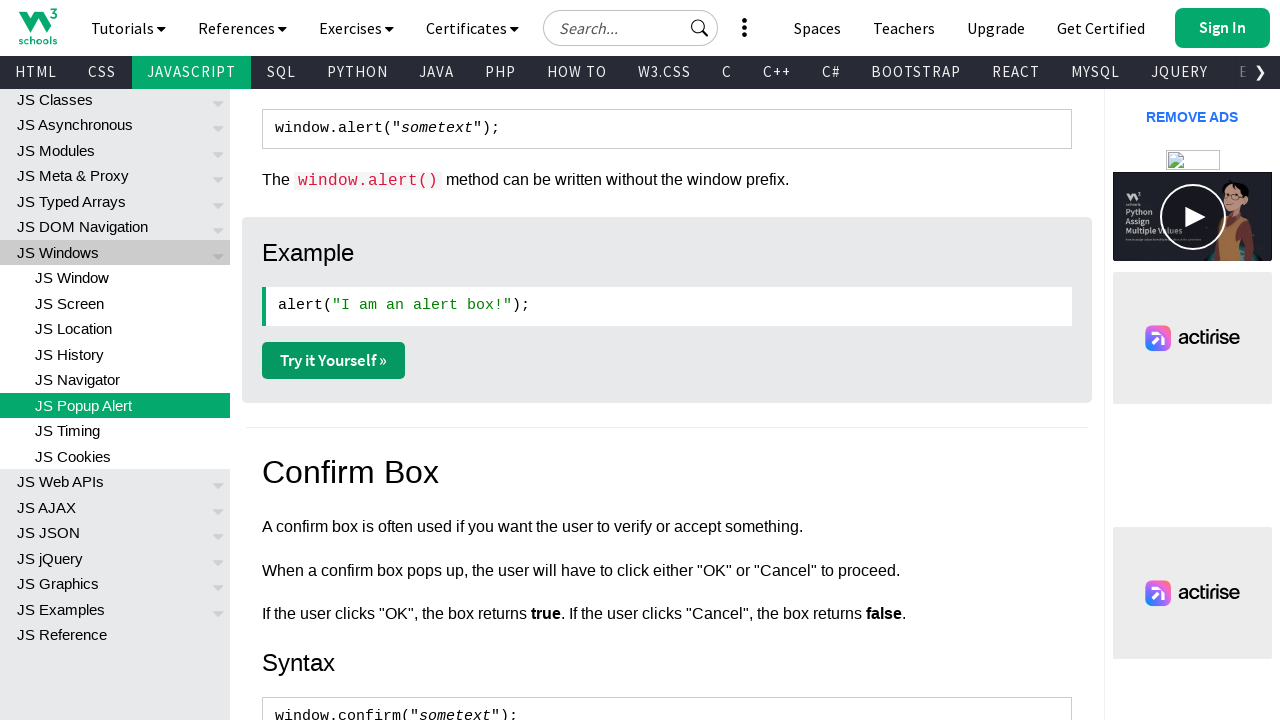

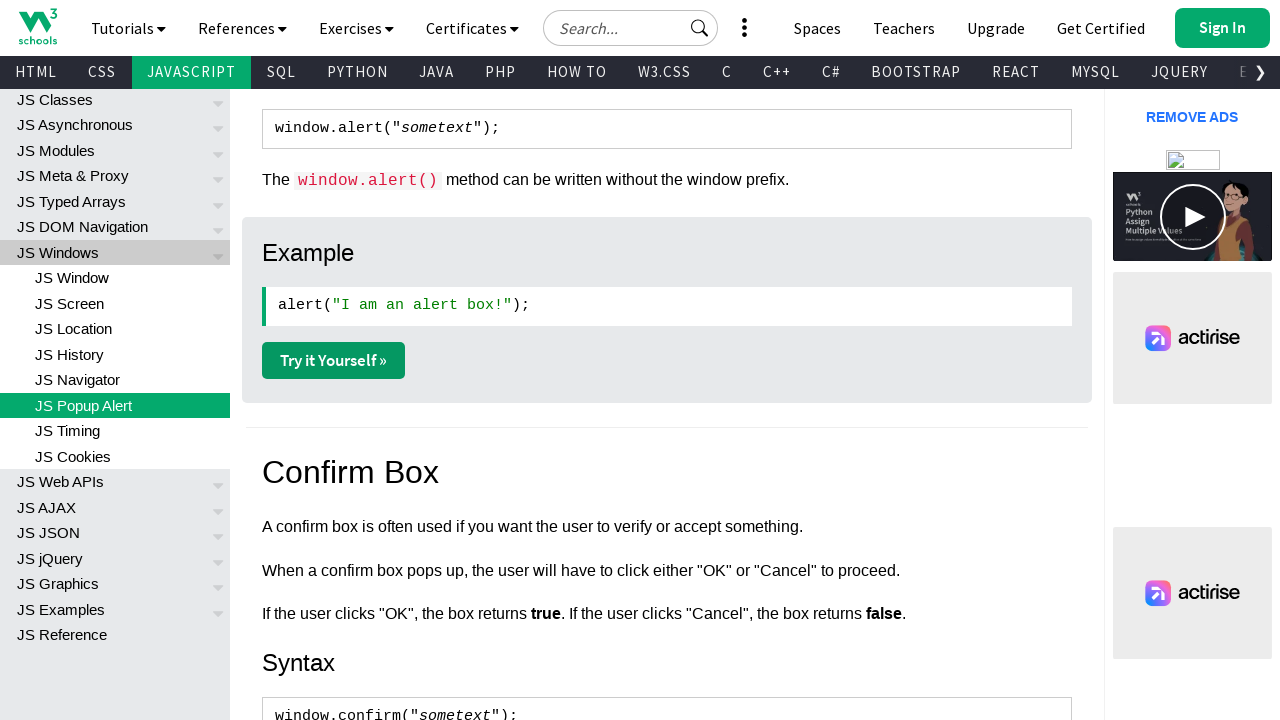